Tests window handling by clicking a link that opens a new window, switching to the new window to verify its title, closing it, then switching back to the original window and verifying its title.

Starting URL: https://www.selenium.dev/selenium/web/window_switching_tests/page_with_frame.html

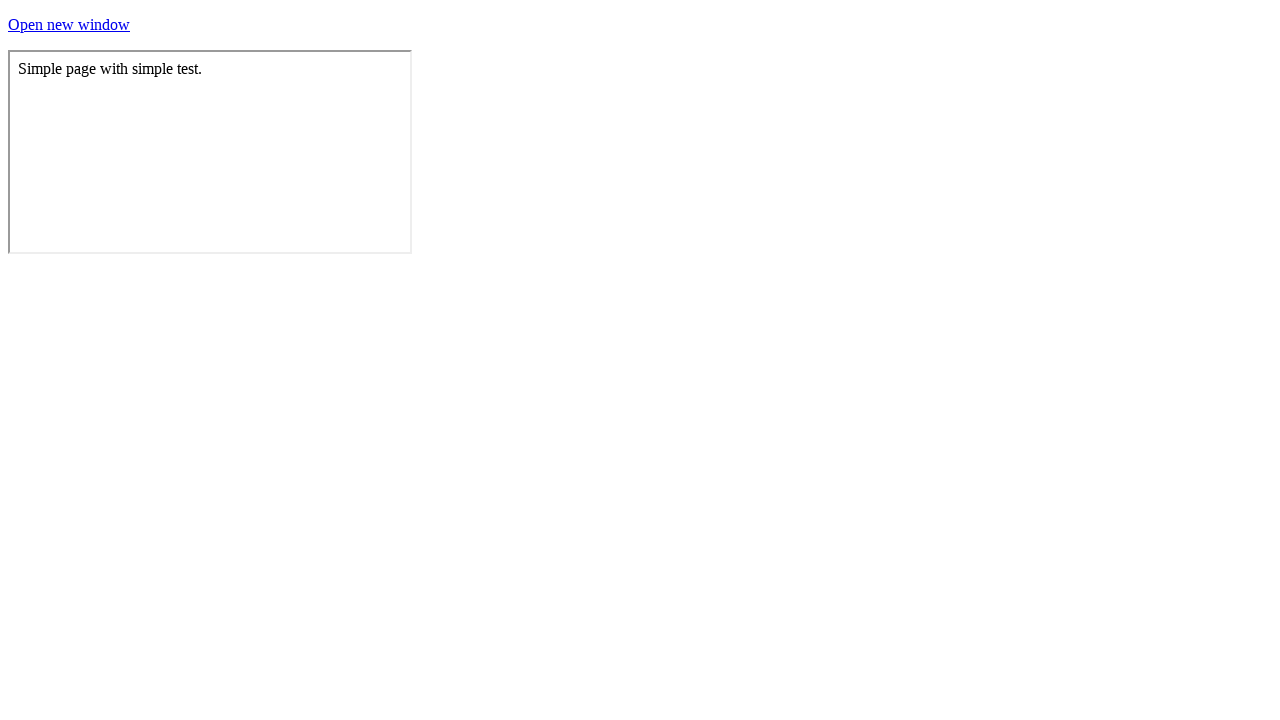

Clicked link that opens a new window at (69, 24) on xpath=//a[@id='a-link-that-opens-a-new-window']
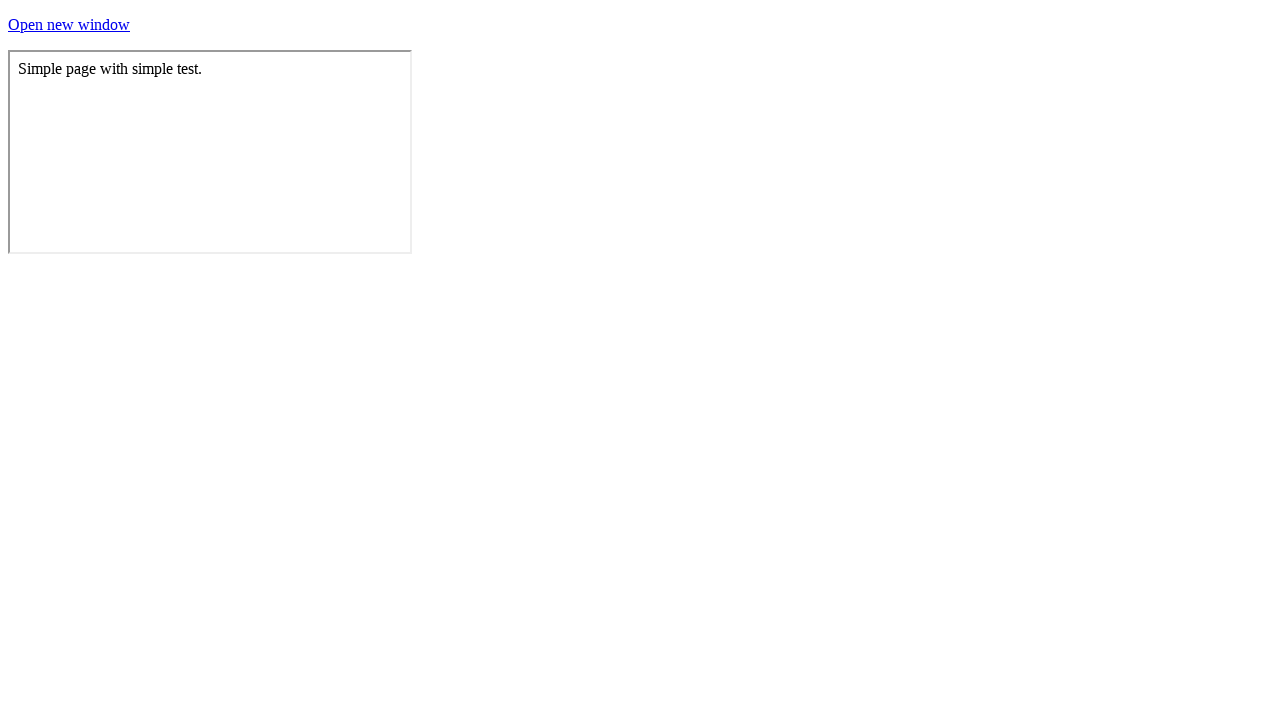

Captured new window/page object
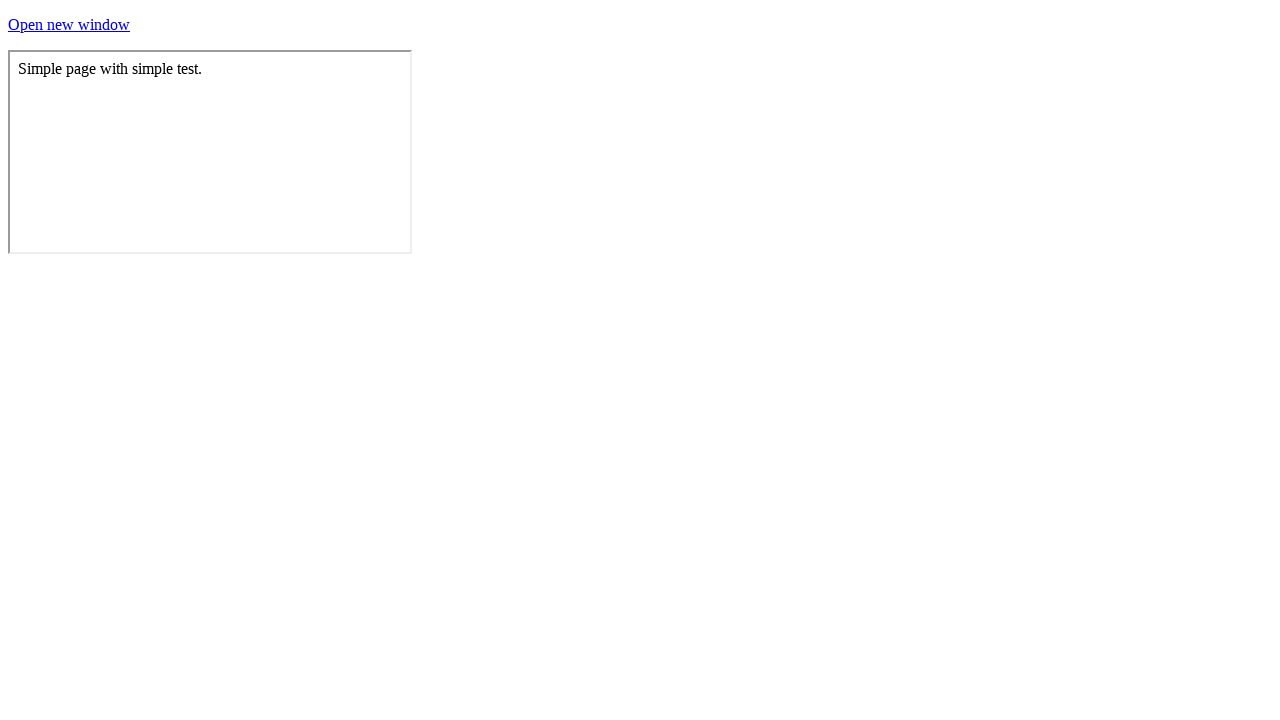

New window loaded completely
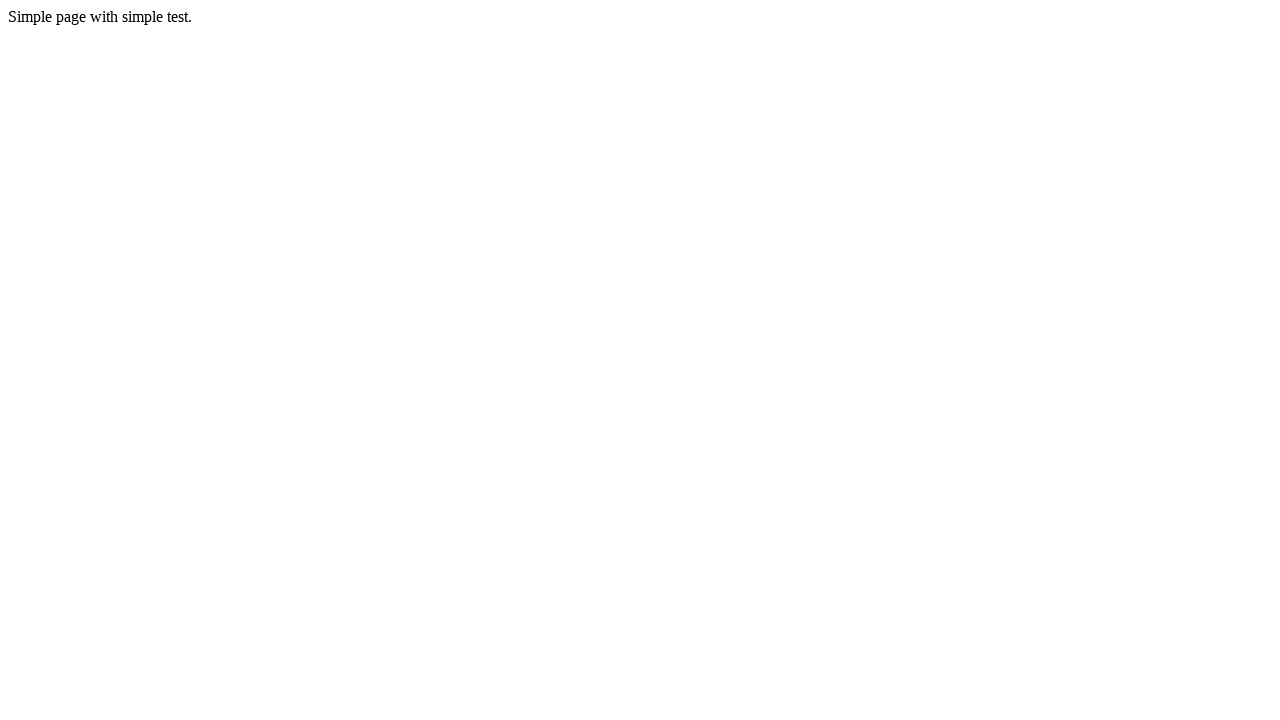

Retrieved new window title: Simple Page
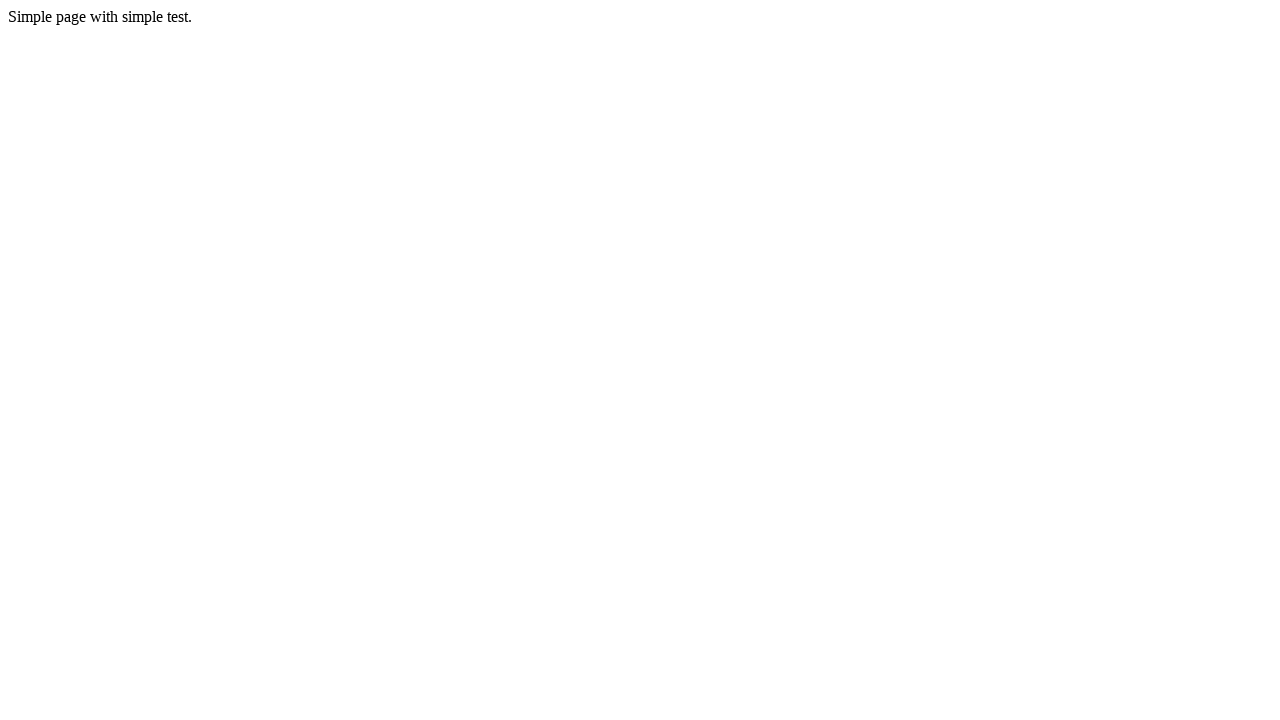

Verified new window title is 'Simple Page'
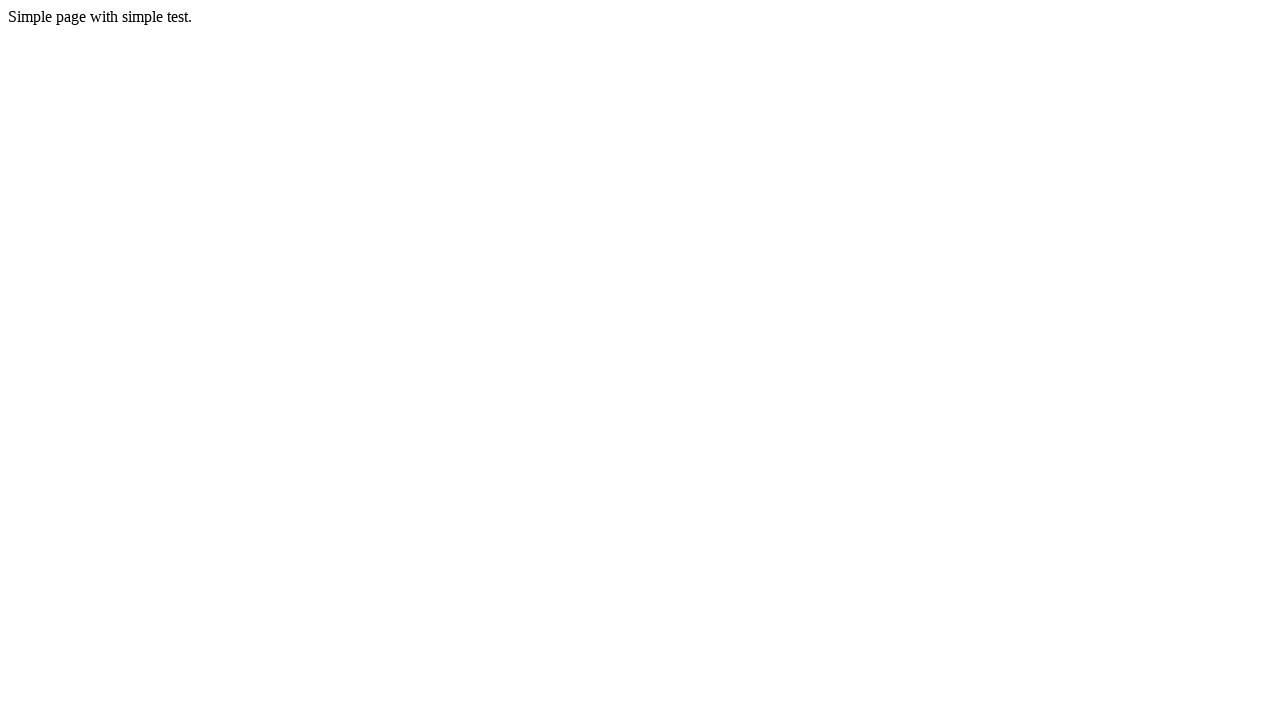

Closed the new window
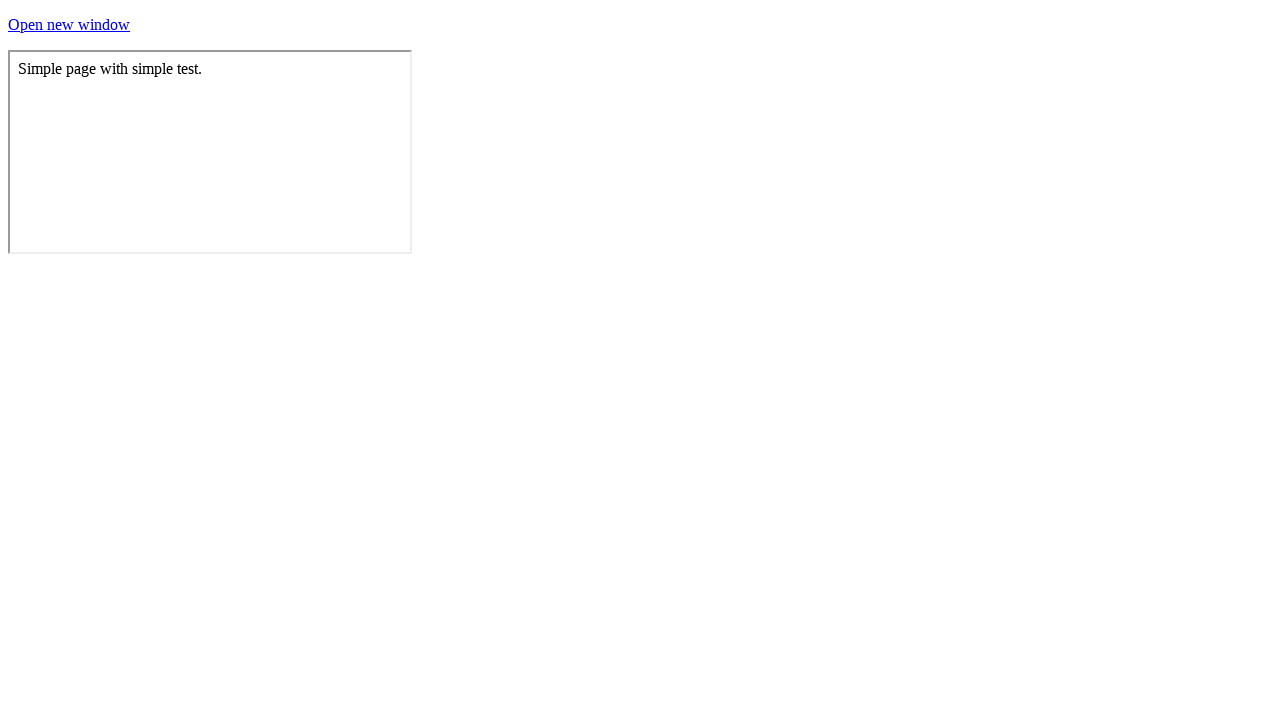

Brought original window to front
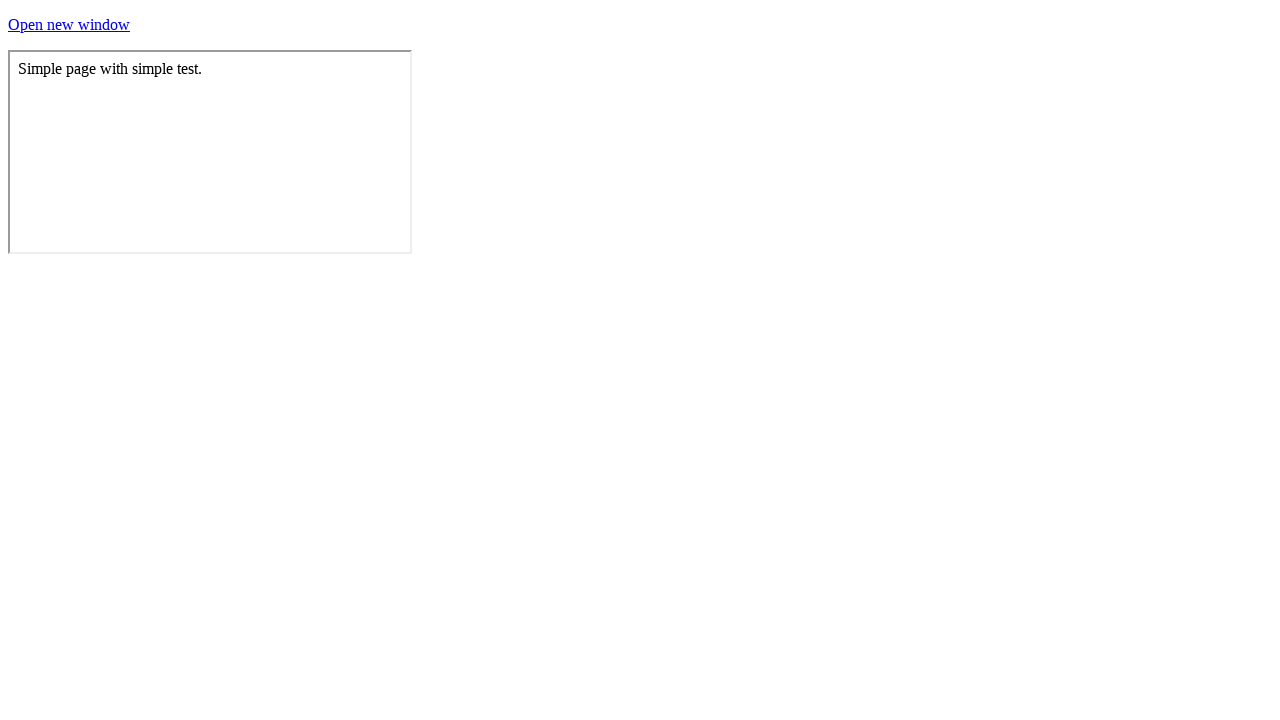

Retrieved original window title: Test page for WindowSwitchingTest.testShouldFocusOnTheTopMostFrameAfterSwitchingToAWindow
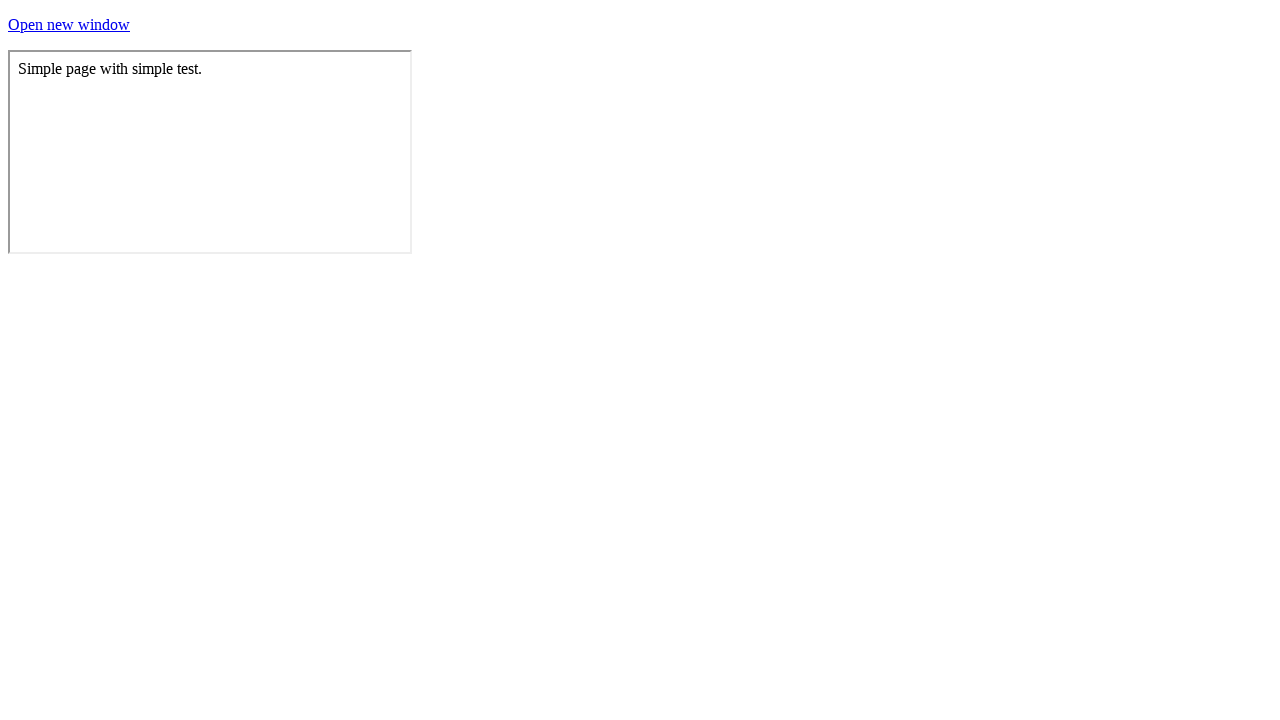

Verified original window title matches expected value
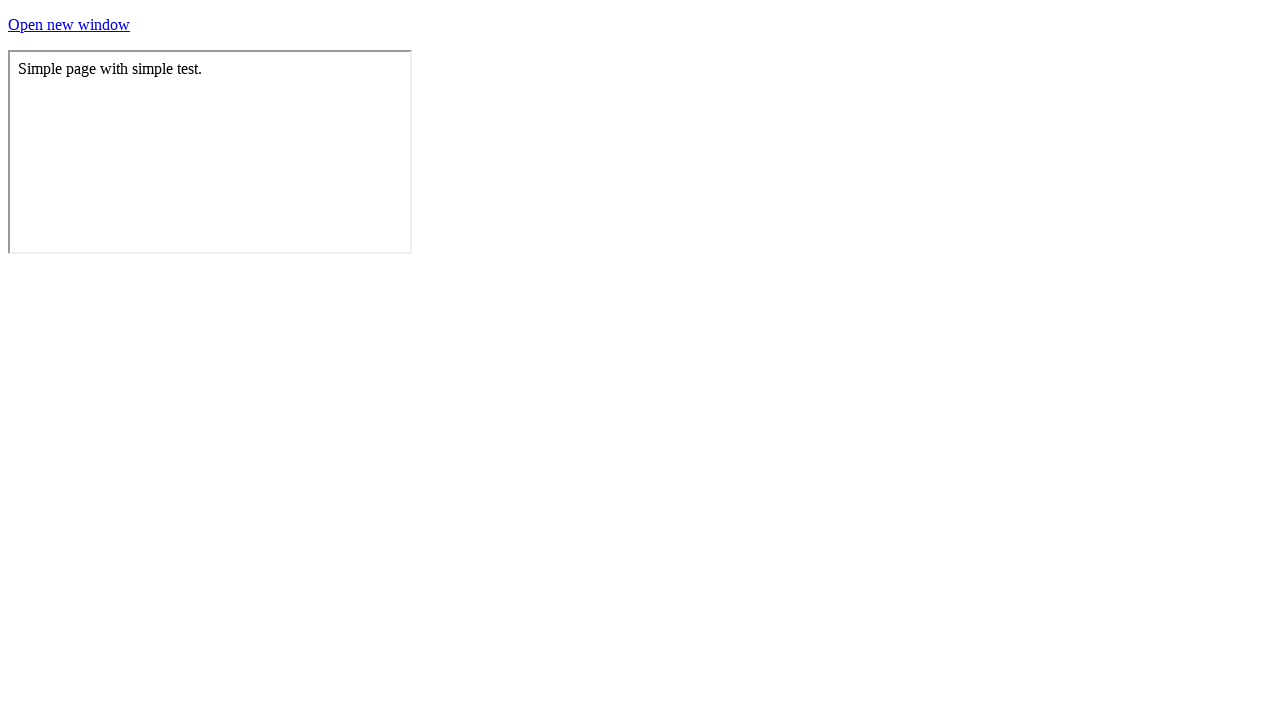

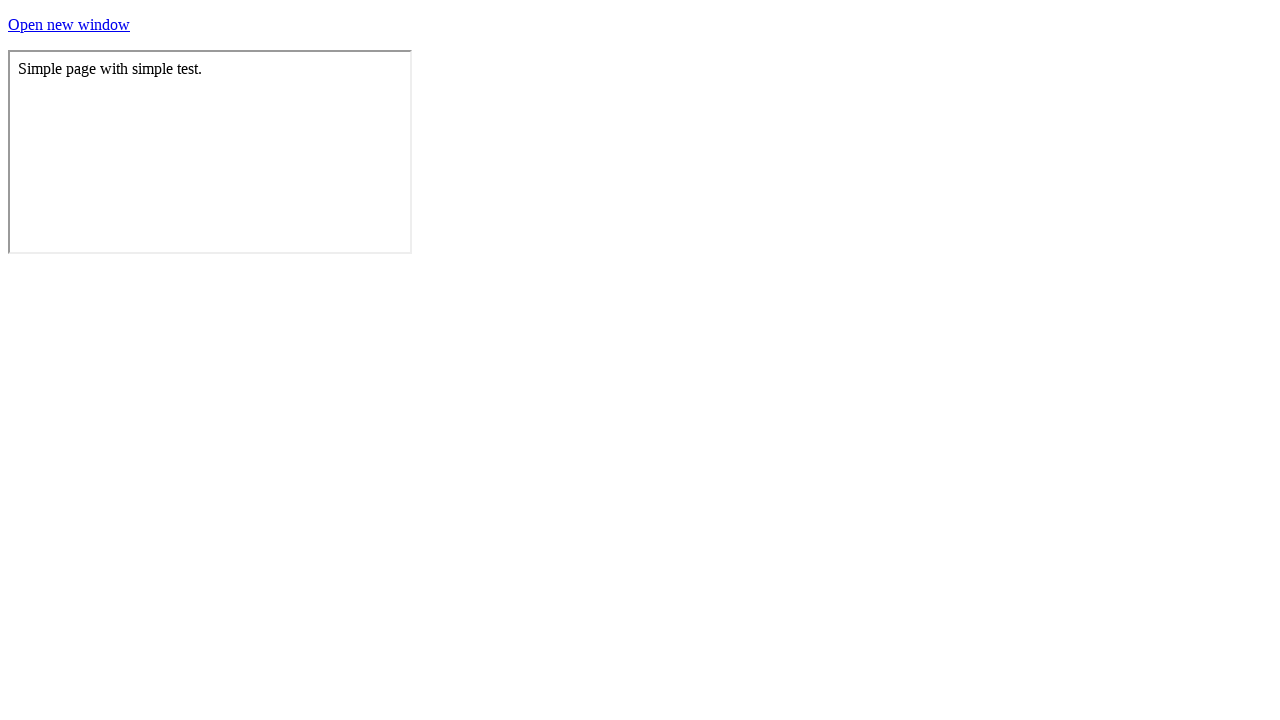